Tests static dropdown selection functionality by selecting options using different methods - by index, visible text, and value

Starting URL: https://rahulshettyacademy.com/dropdownsPractise/

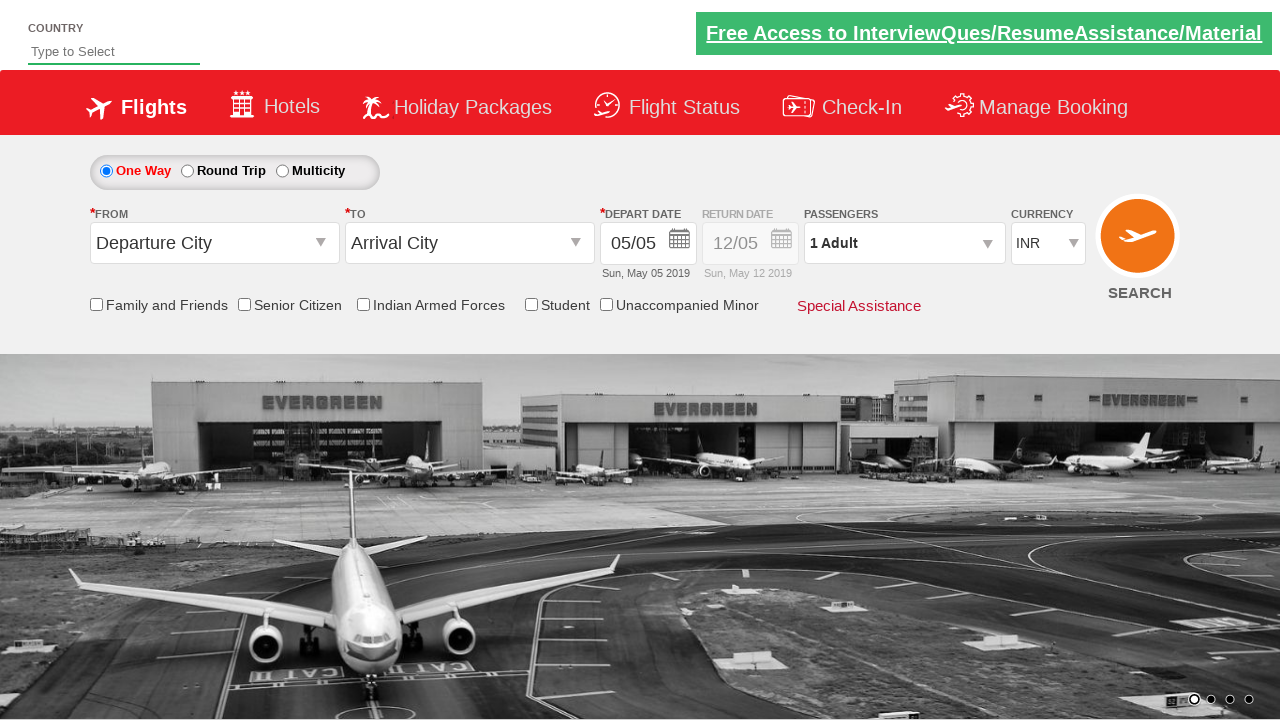

Located currency dropdown element
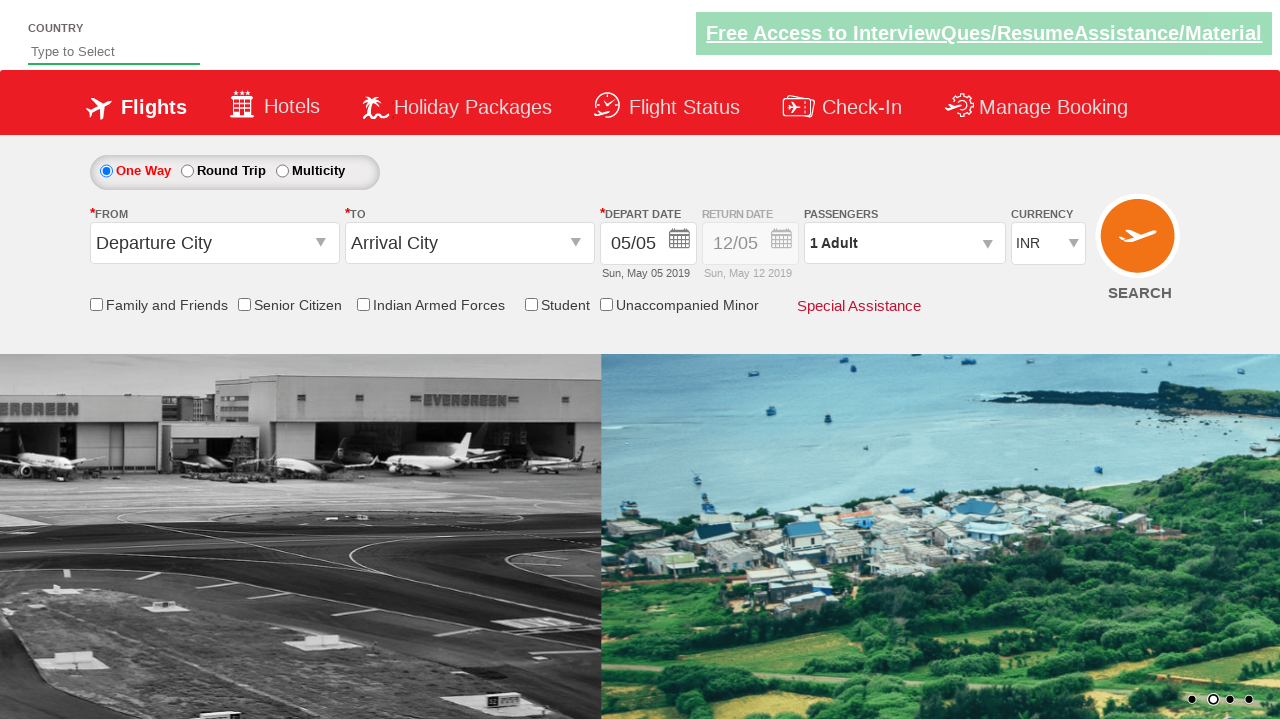

Selected dropdown option by index 3 (4th option) on #ctl00_mainContent_DropDownListCurrency
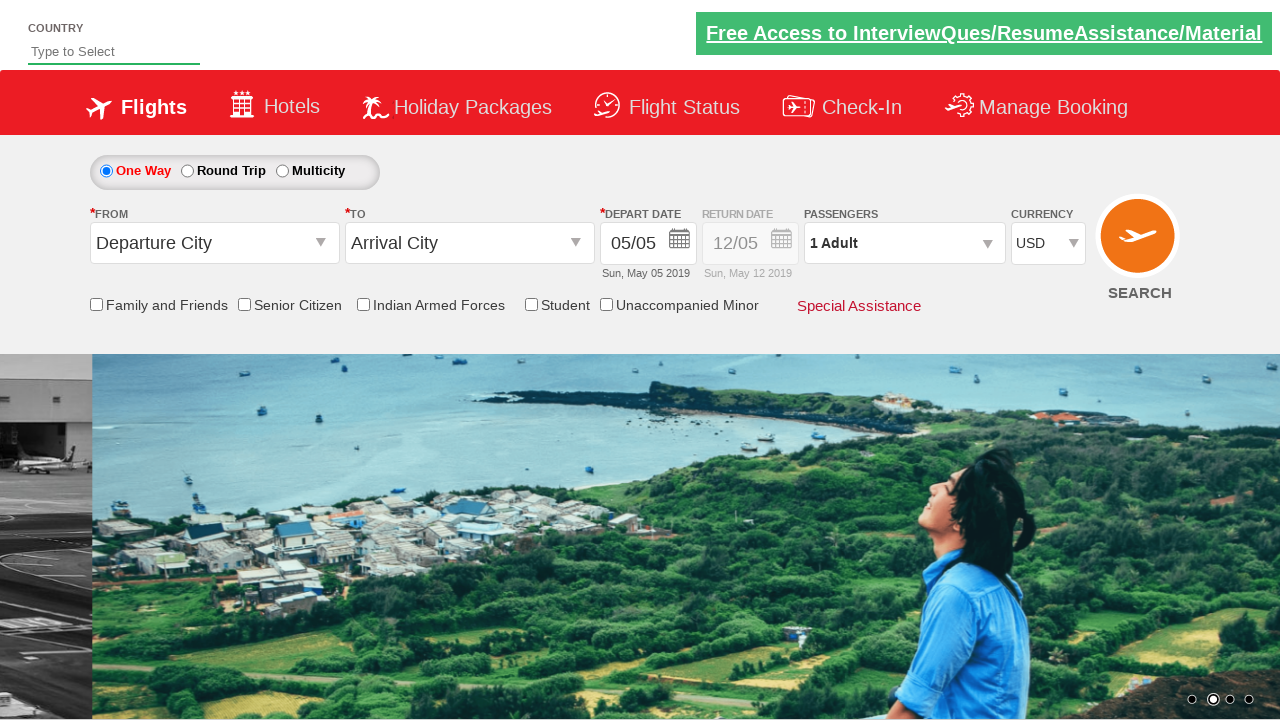

Selected dropdown option by visible text 'AED' on #ctl00_mainContent_DropDownListCurrency
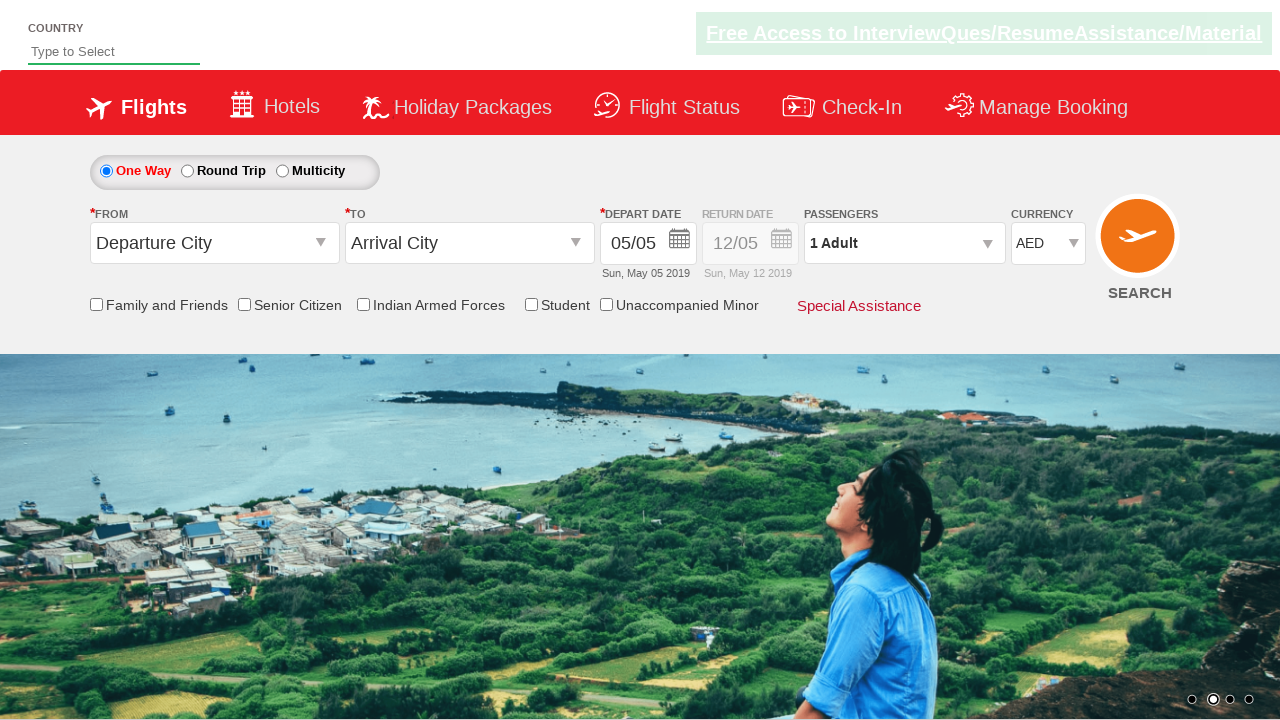

Selected dropdown option by value 'INR' on #ctl00_mainContent_DropDownListCurrency
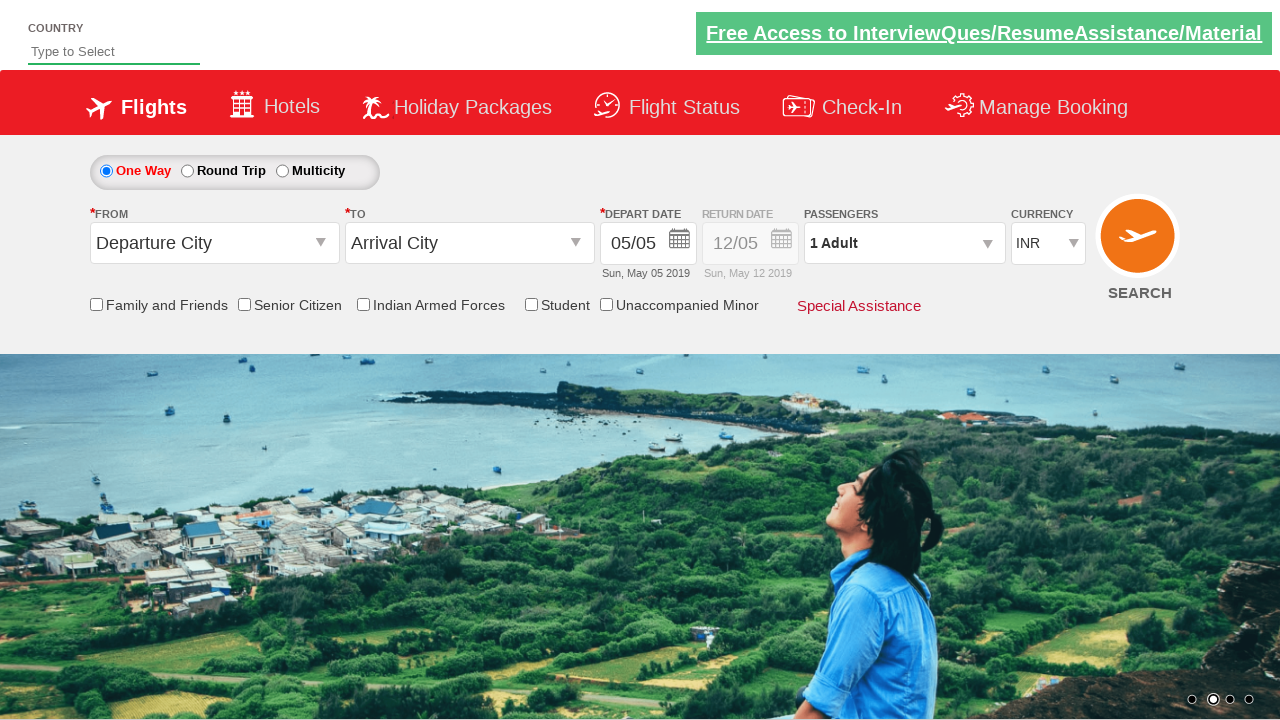

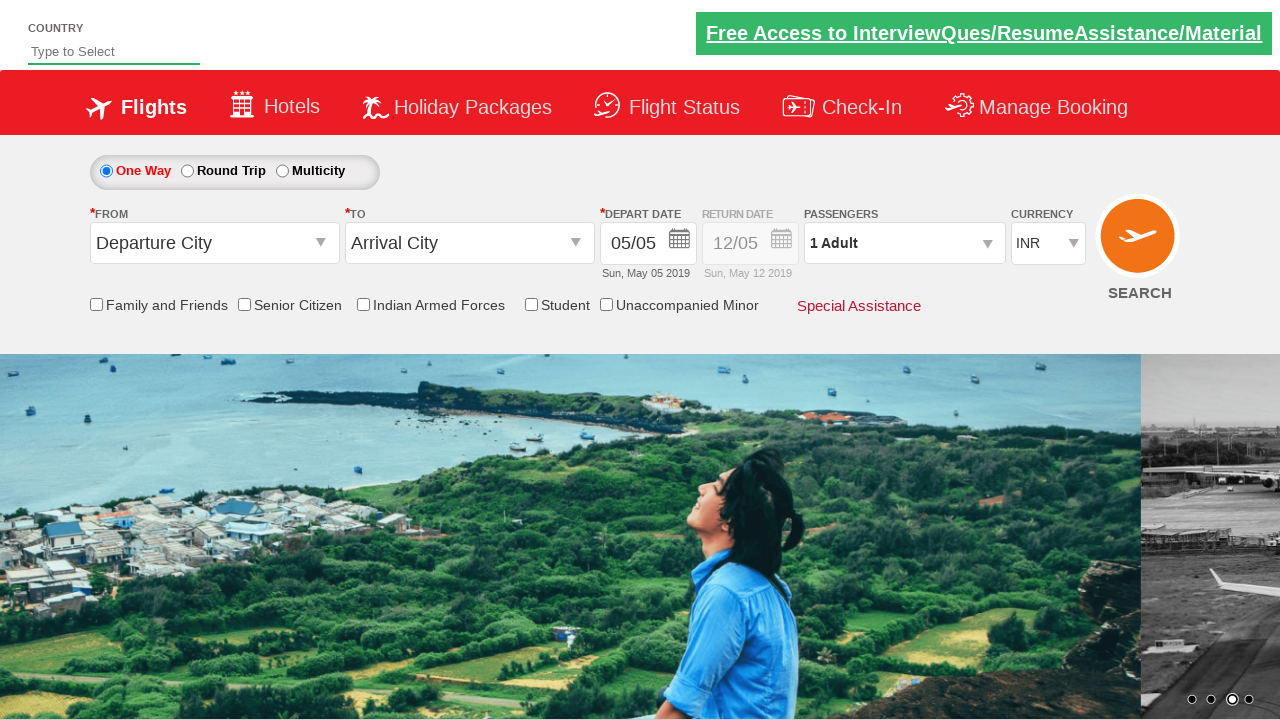